Tests infinite scroll functionality by scrolling down the page multiple times

Starting URL: https://the-internet.herokuapp.com/infinite_scroll

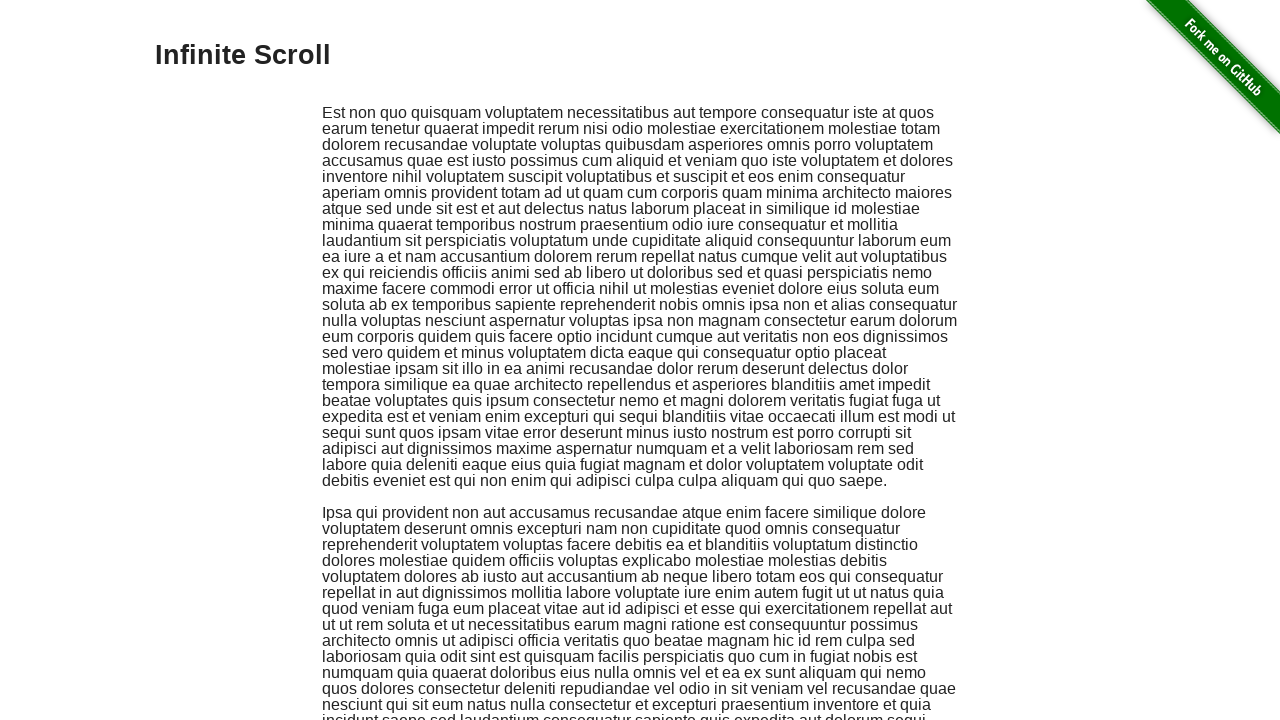

Scrolled down 1000 pixels to trigger infinite scroll
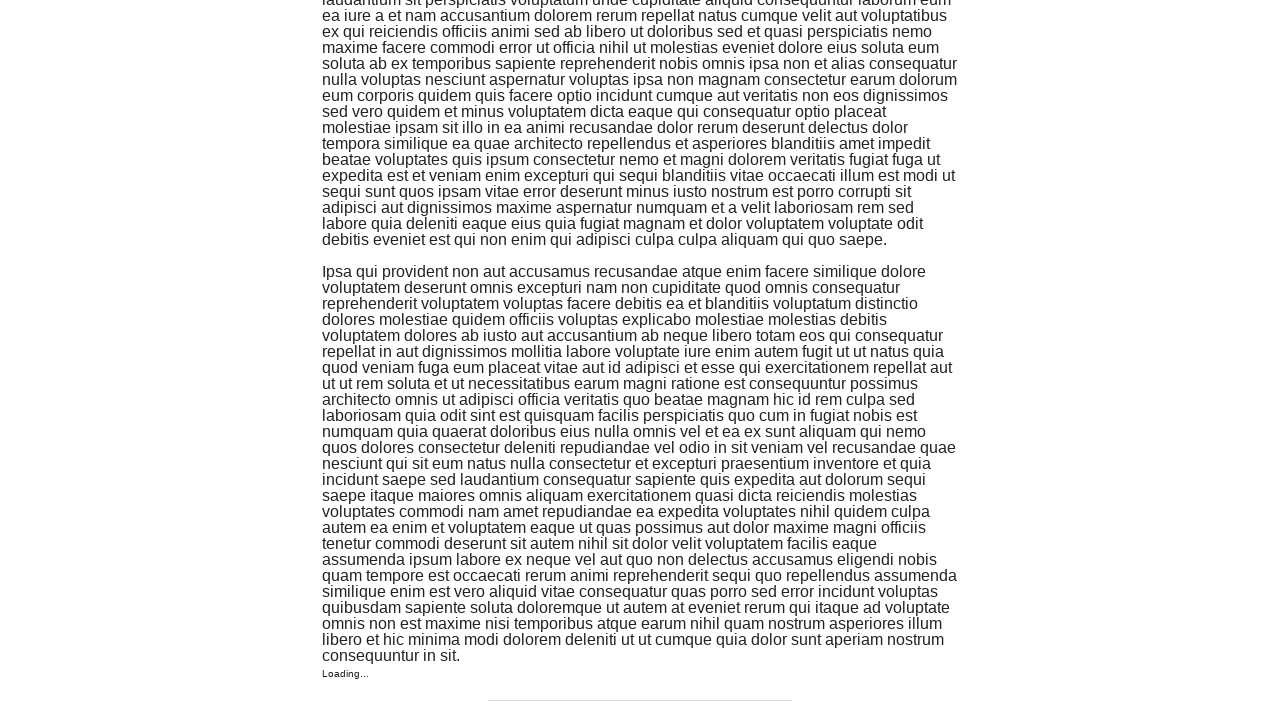

Waited 1 second for infinite scroll content to load
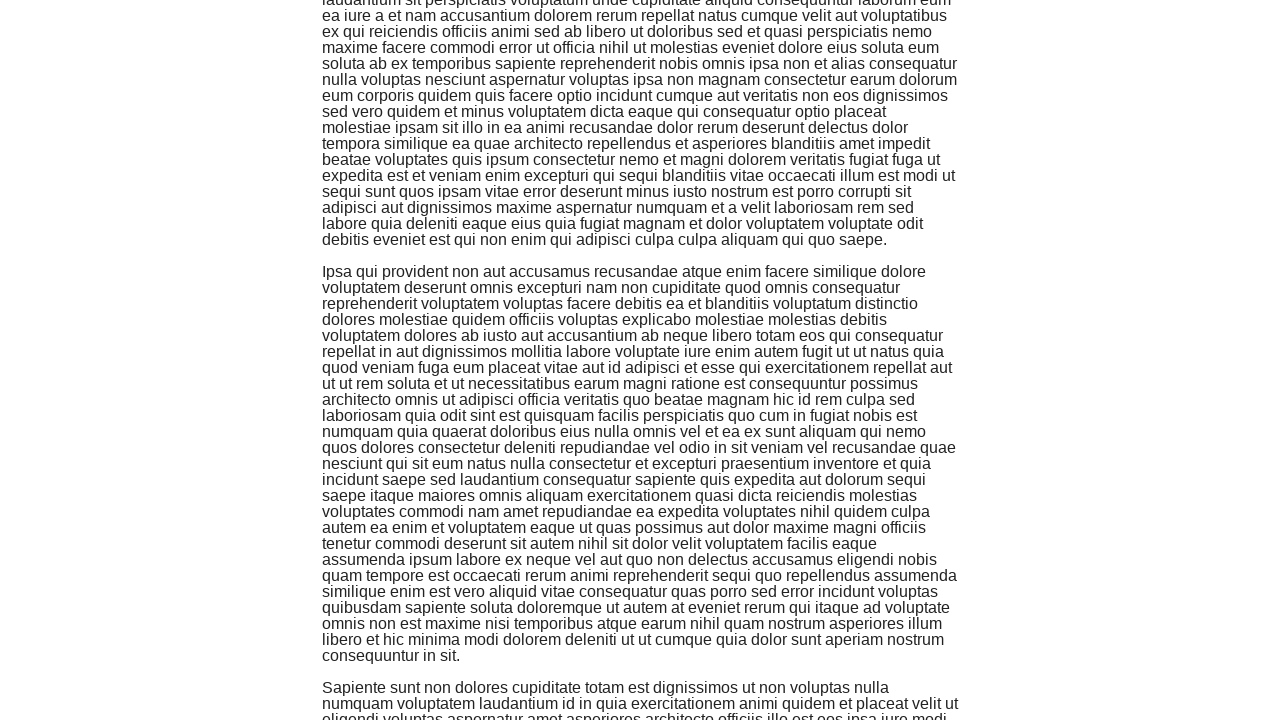

Scrolled down 1000 pixels to trigger infinite scroll
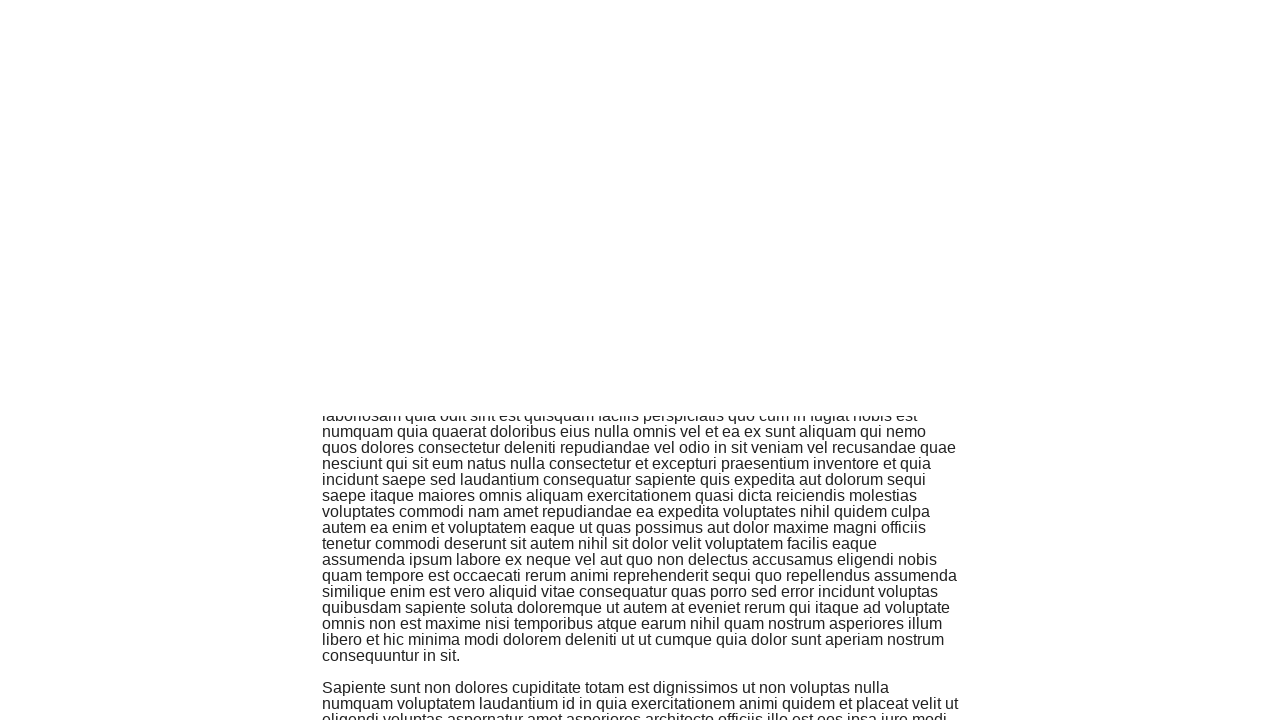

Waited 1 second for infinite scroll content to load
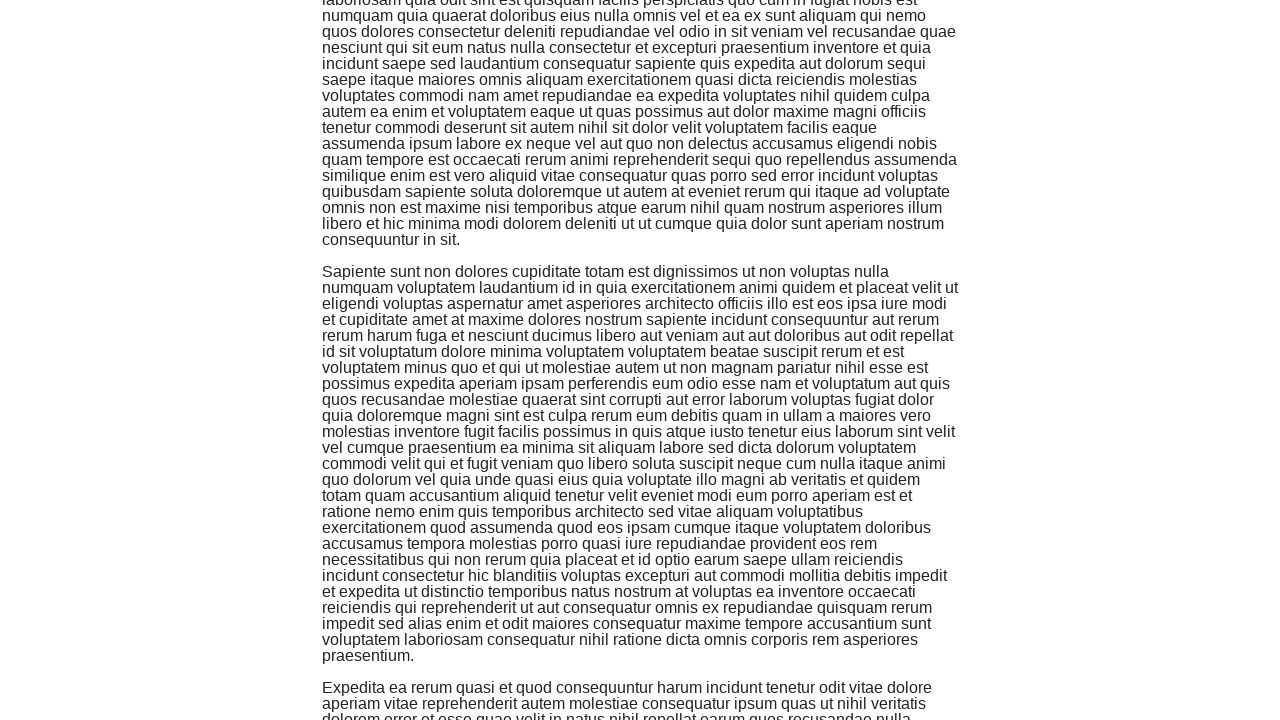

Scrolled down 1000 pixels to trigger infinite scroll
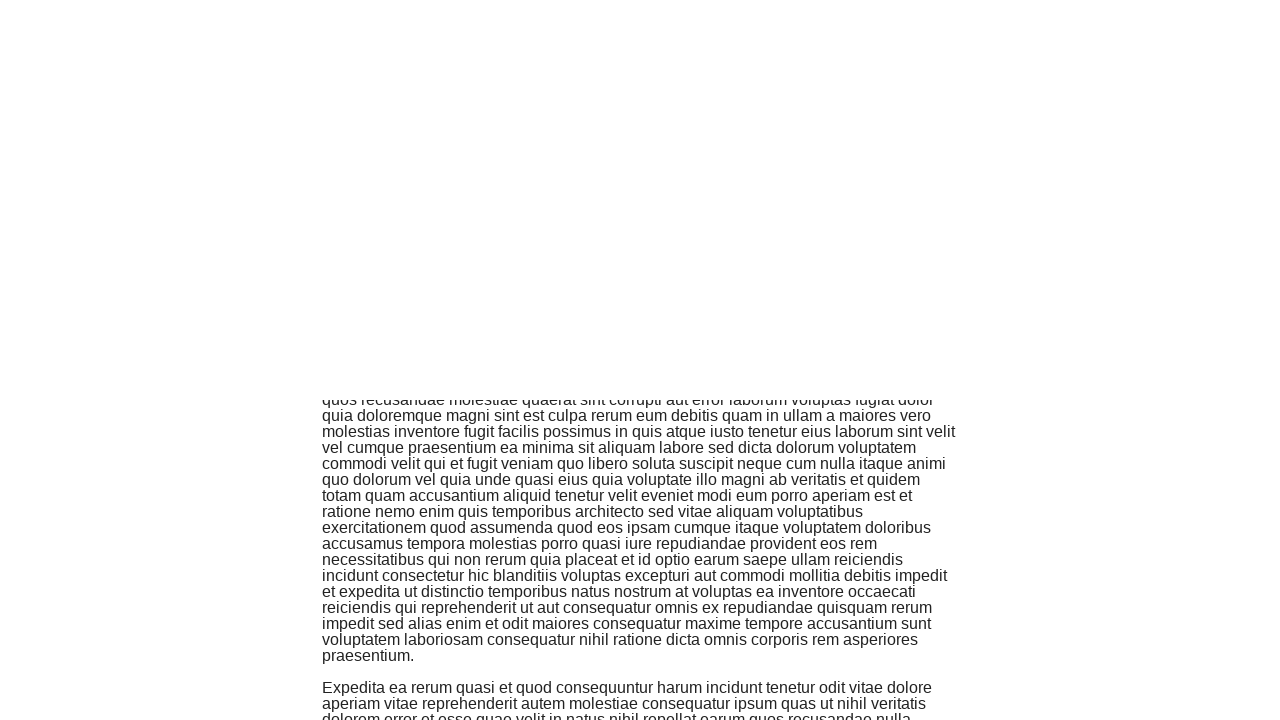

Waited 1 second for infinite scroll content to load
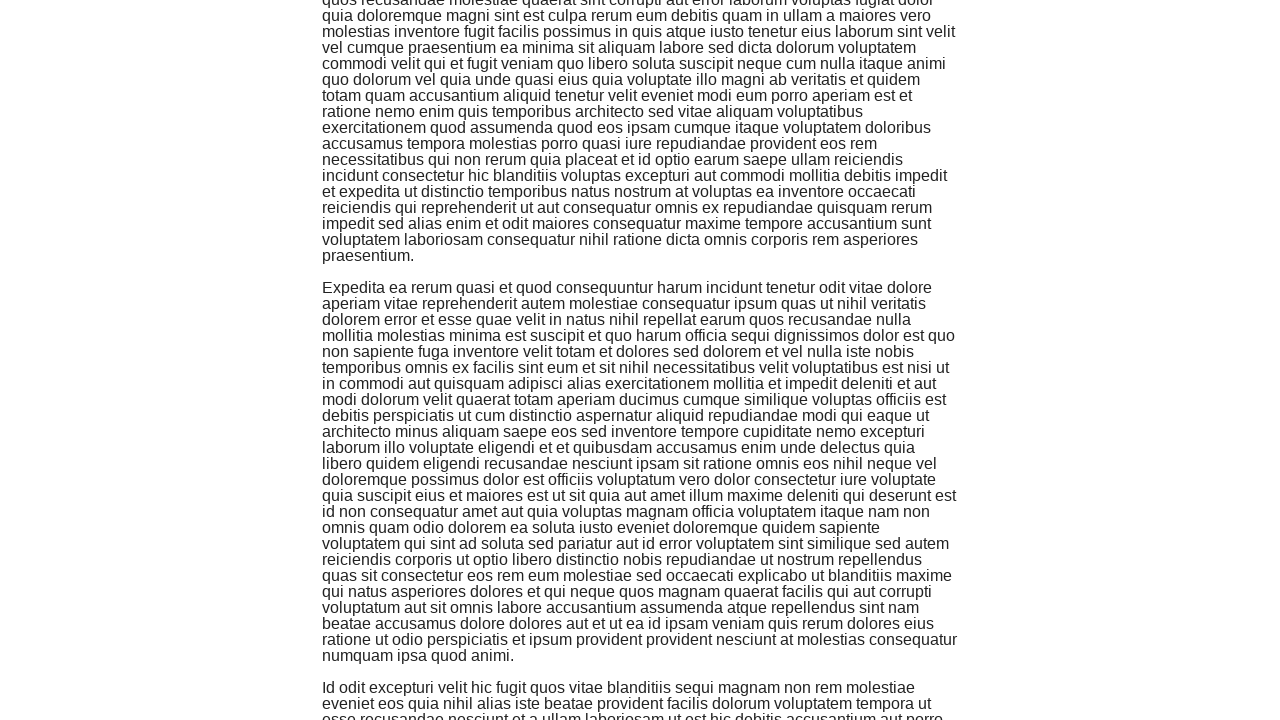

Scrolled down 1000 pixels to trigger infinite scroll
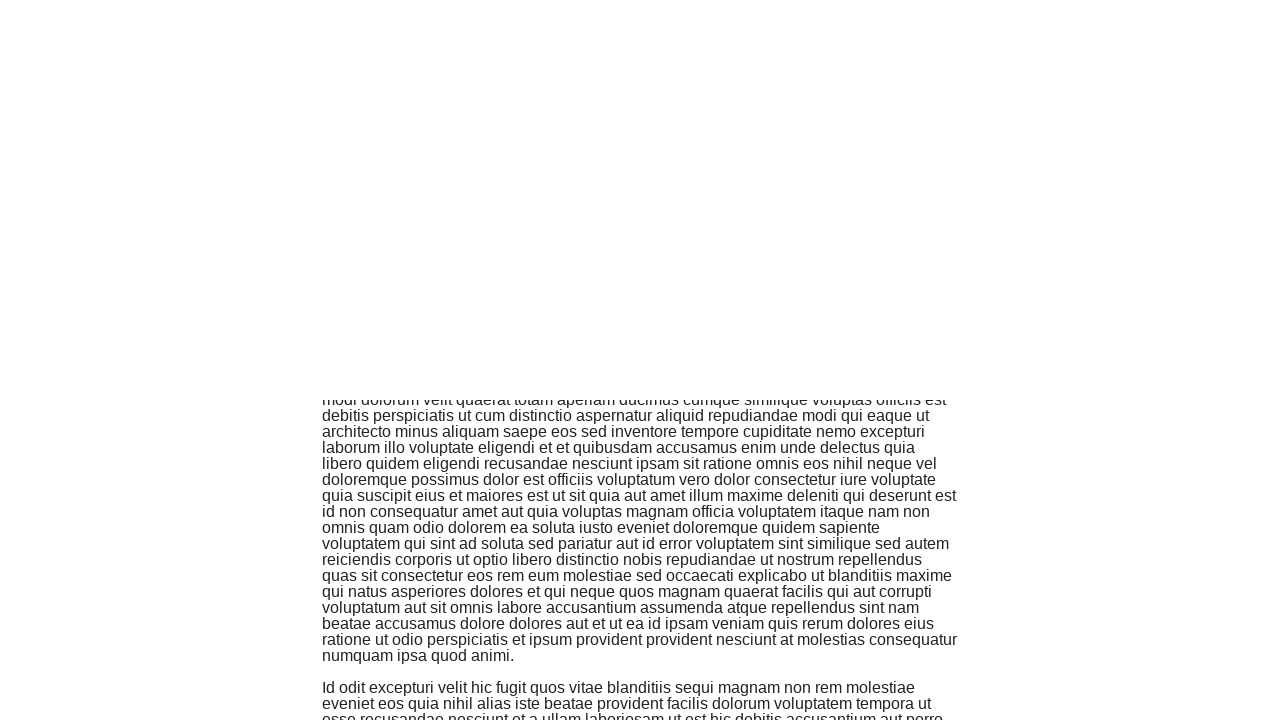

Waited 1 second for infinite scroll content to load
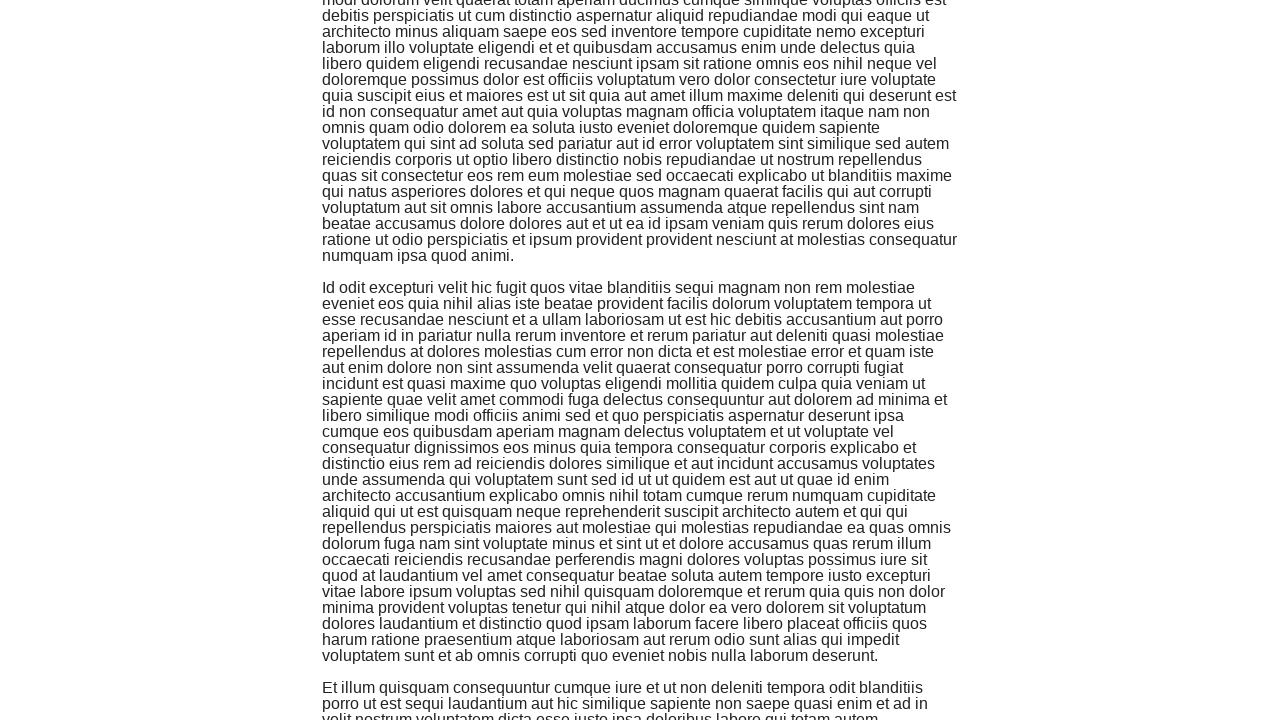

Scrolled down 1000 pixels to trigger infinite scroll
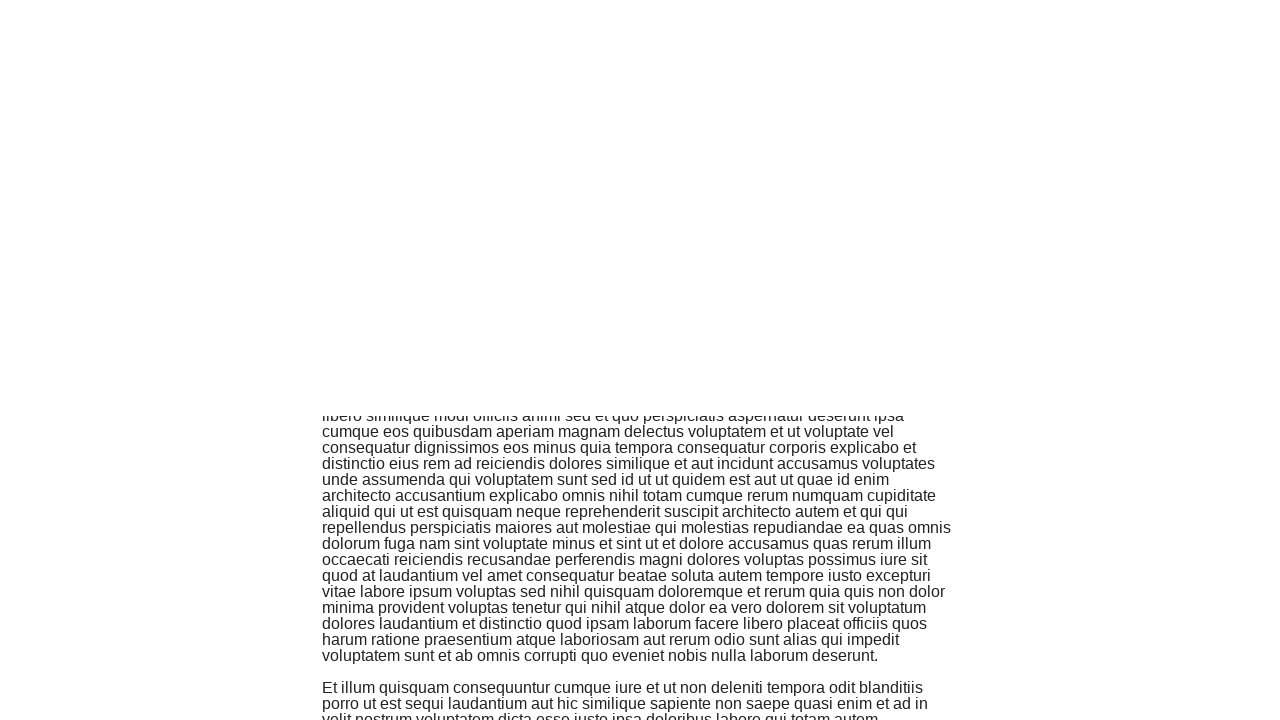

Waited 1 second for infinite scroll content to load
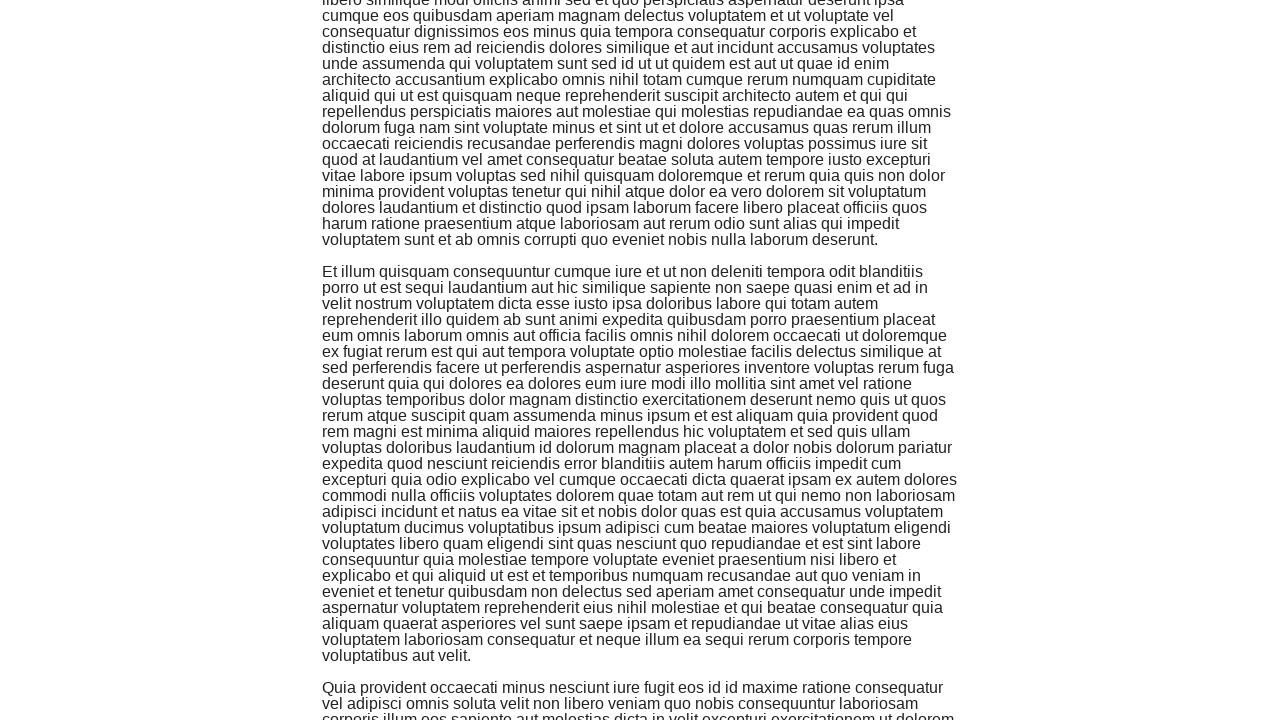

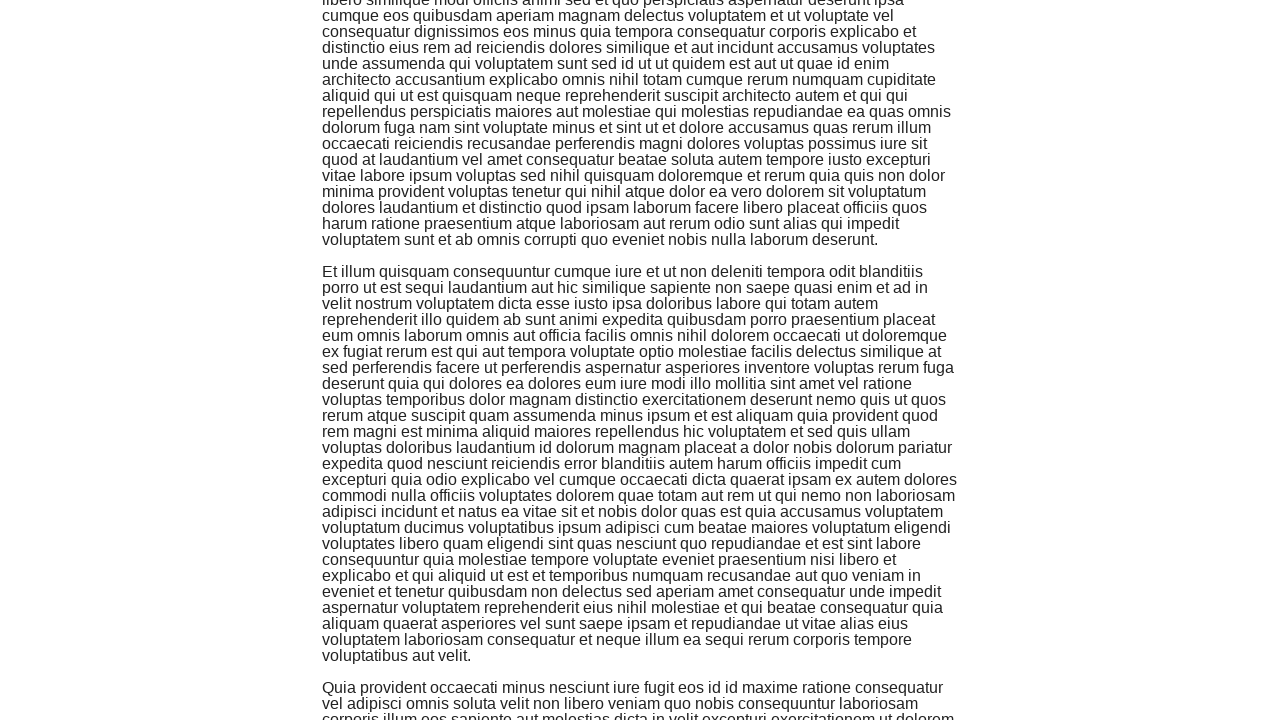